Tests A/B testing page by navigating to it

Starting URL: http://the-internet.herokuapp.com/

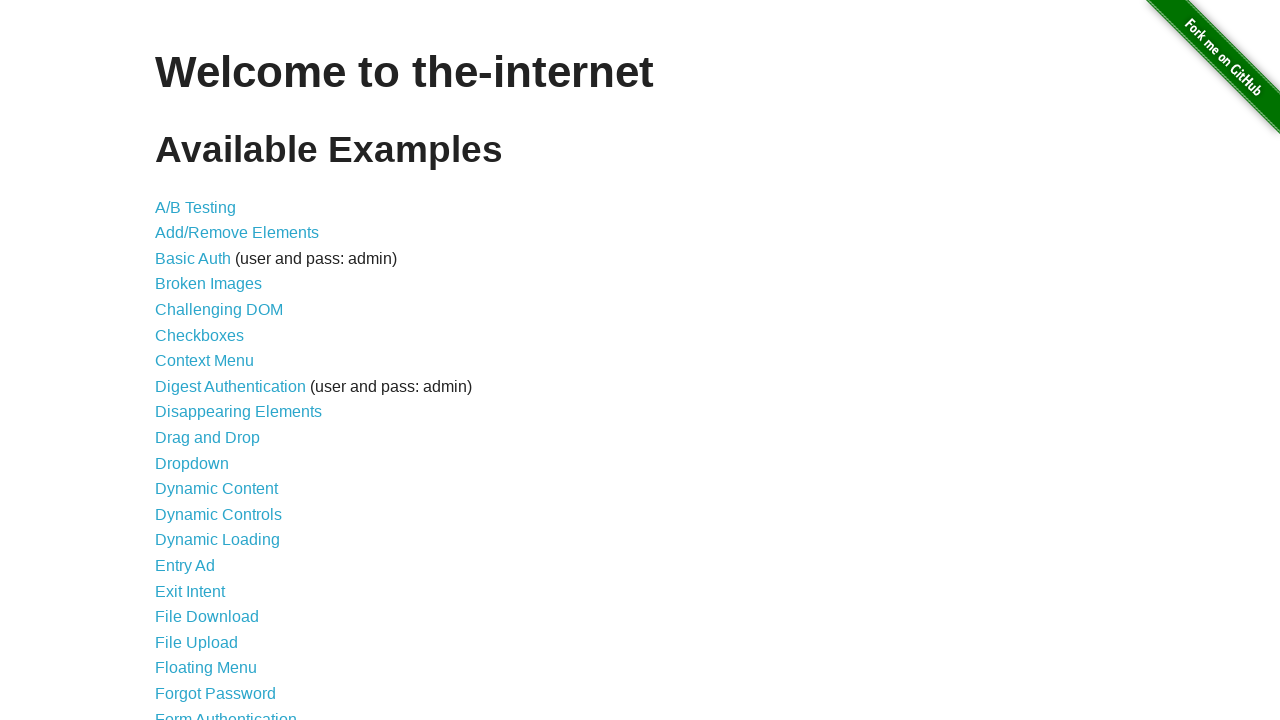

Clicked on A/B Testing link at (196, 207) on text='A/B Testing'
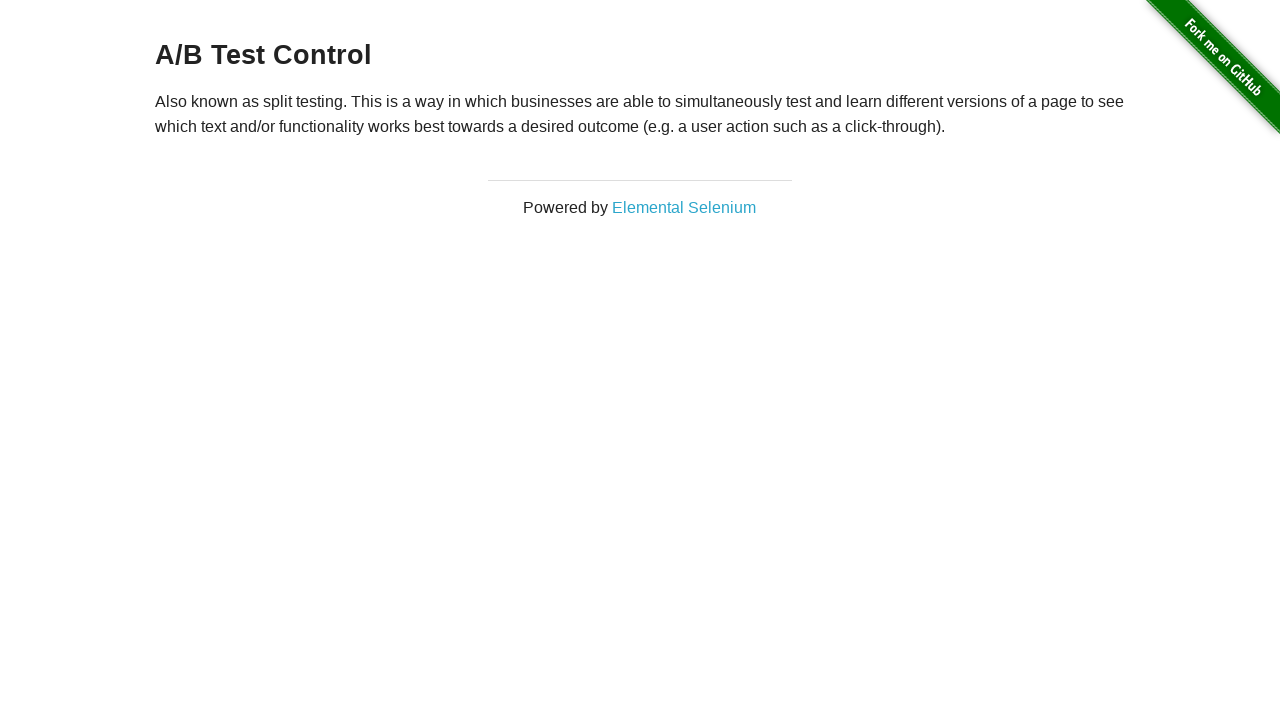

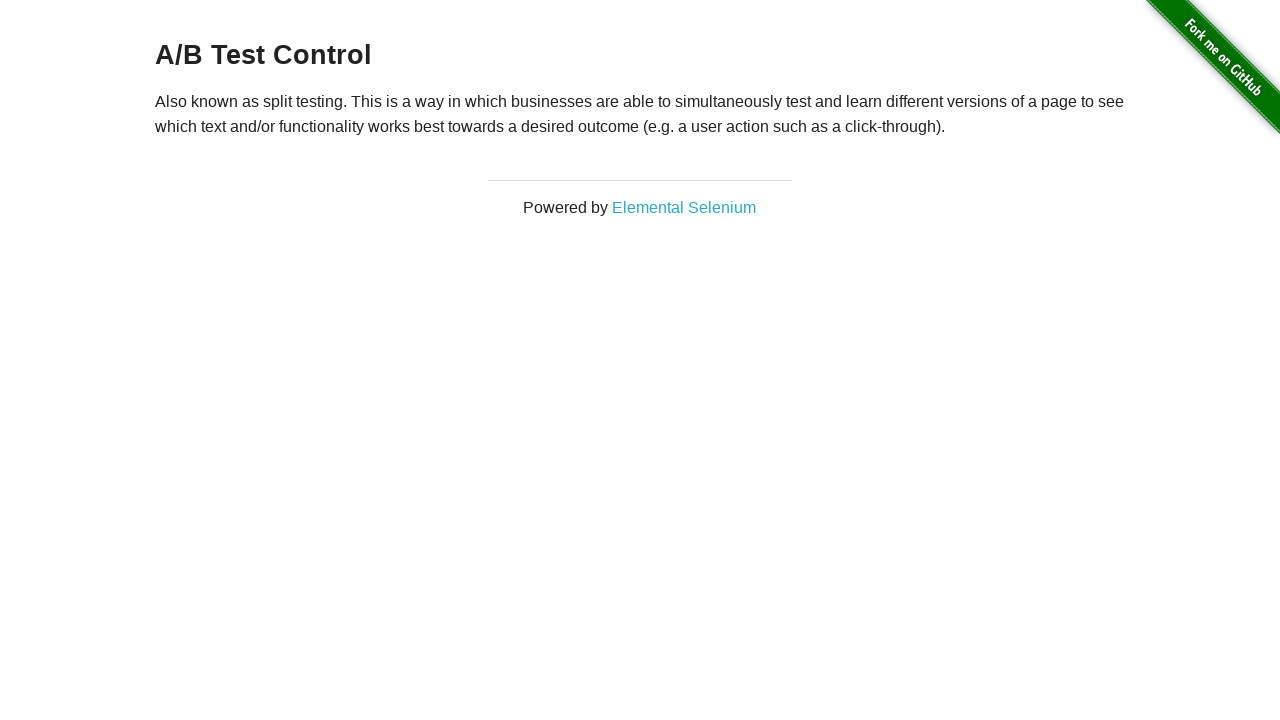